Tests checkbox functionality by verifying initial states and toggling checkboxes to verify state changes

Starting URL: http://przyklady.javastart.pl:8095/checkboxes

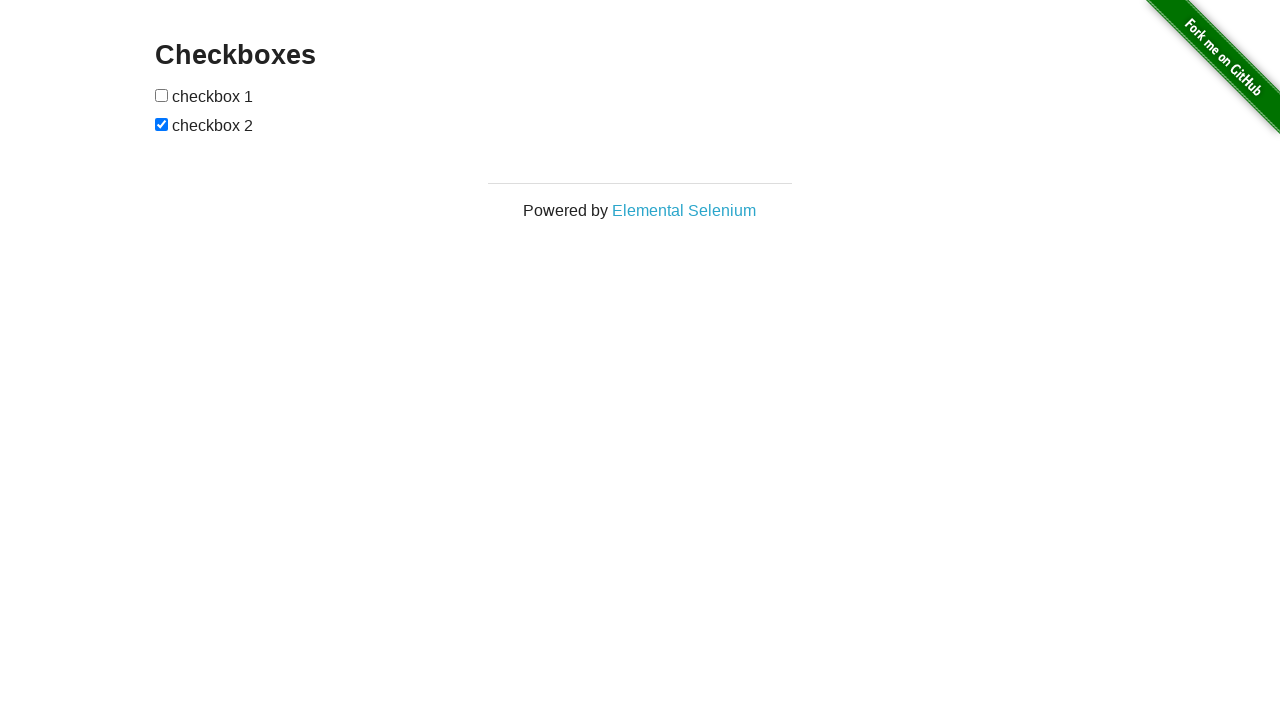

Navigated to checkboxes test page
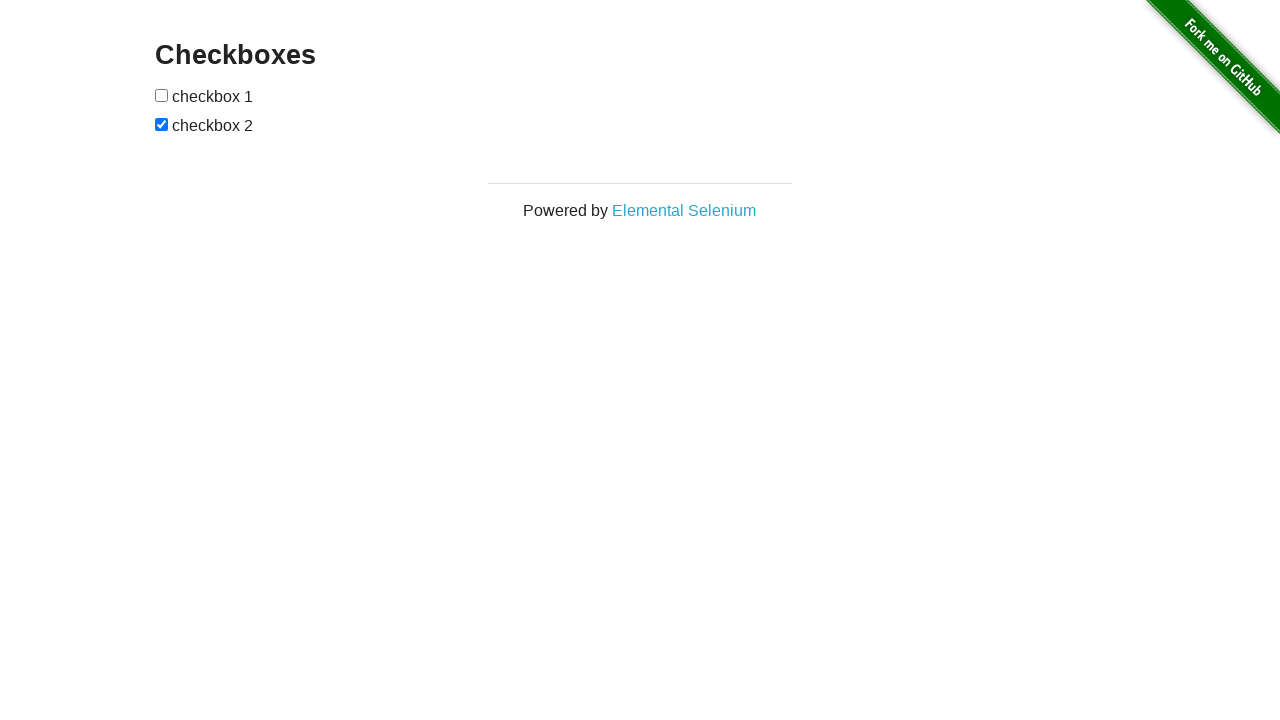

Located checkbox elements
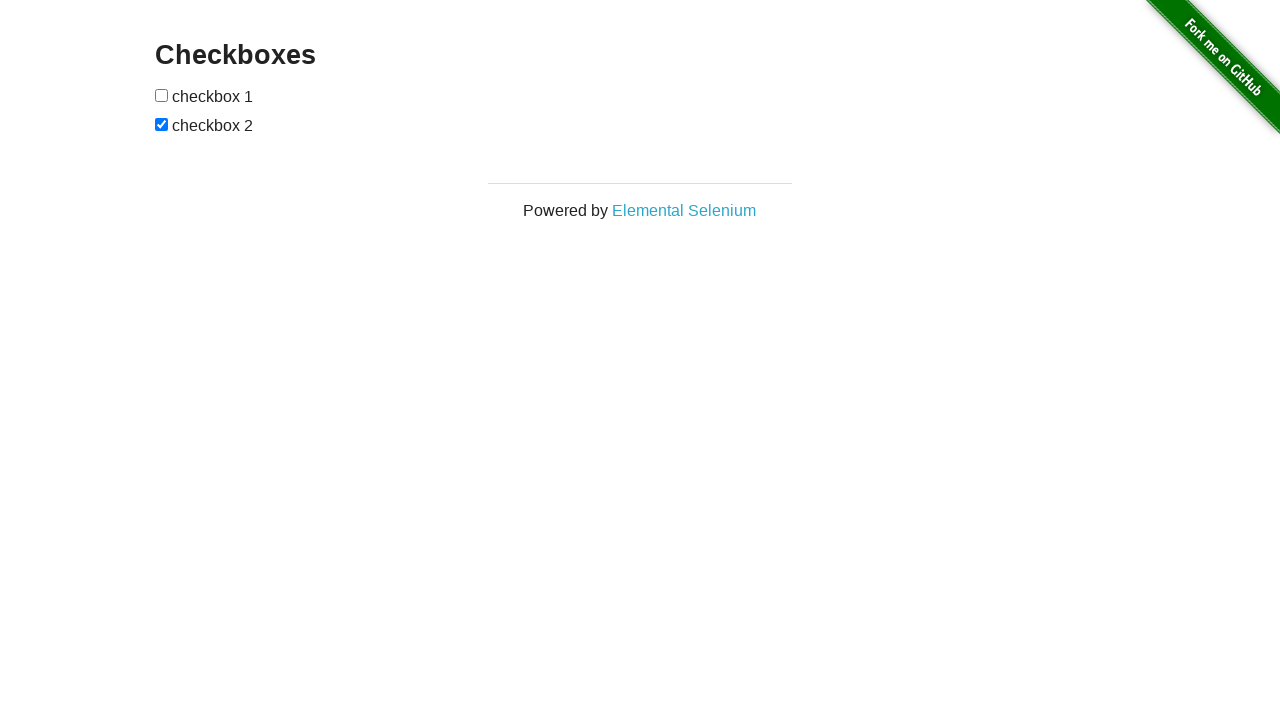

Verified checkbox 1 is initially unchecked
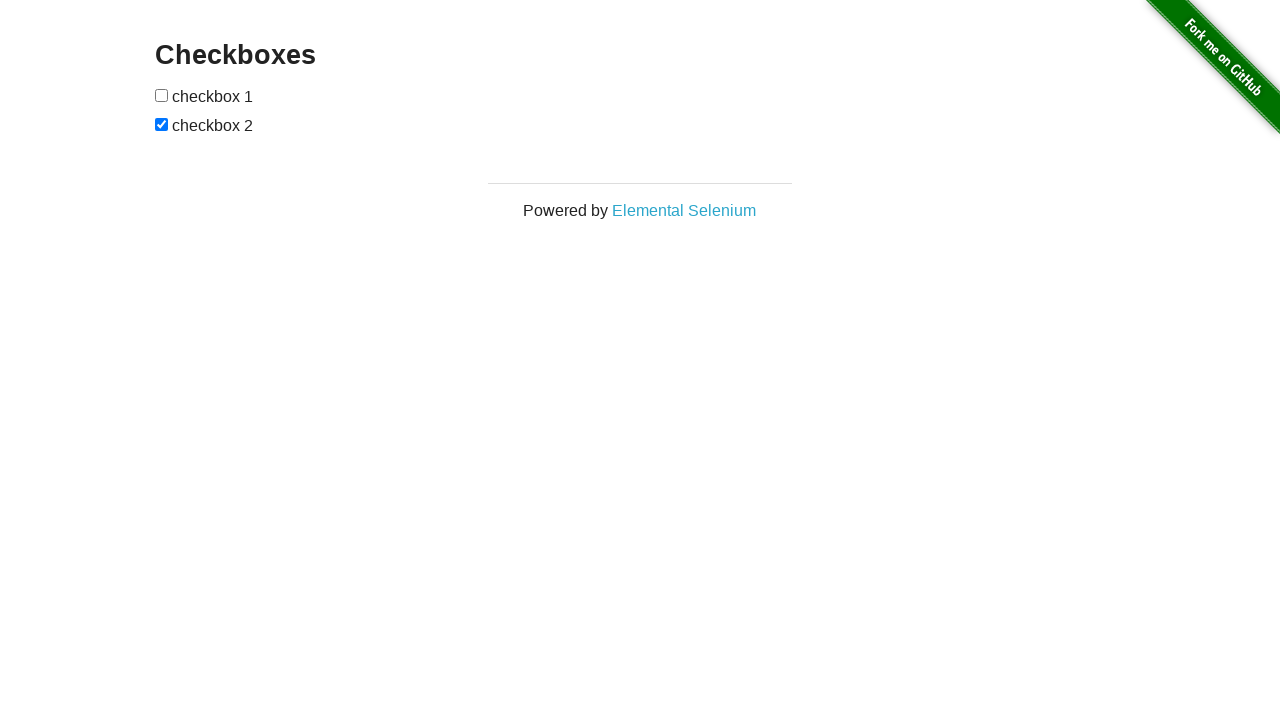

Verified checkbox 2 is initially checked
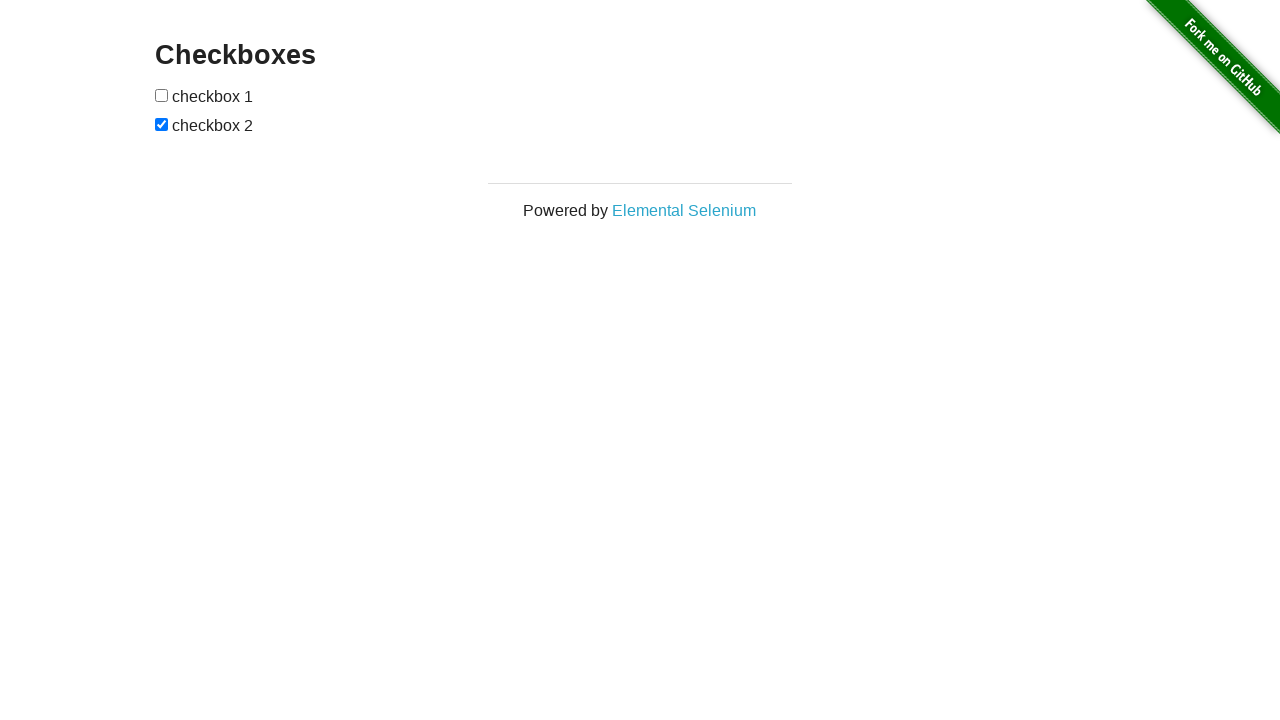

Clicked checkbox 1 to toggle it at (162, 95) on xpath=//form[@id='checkboxes']/input[1]
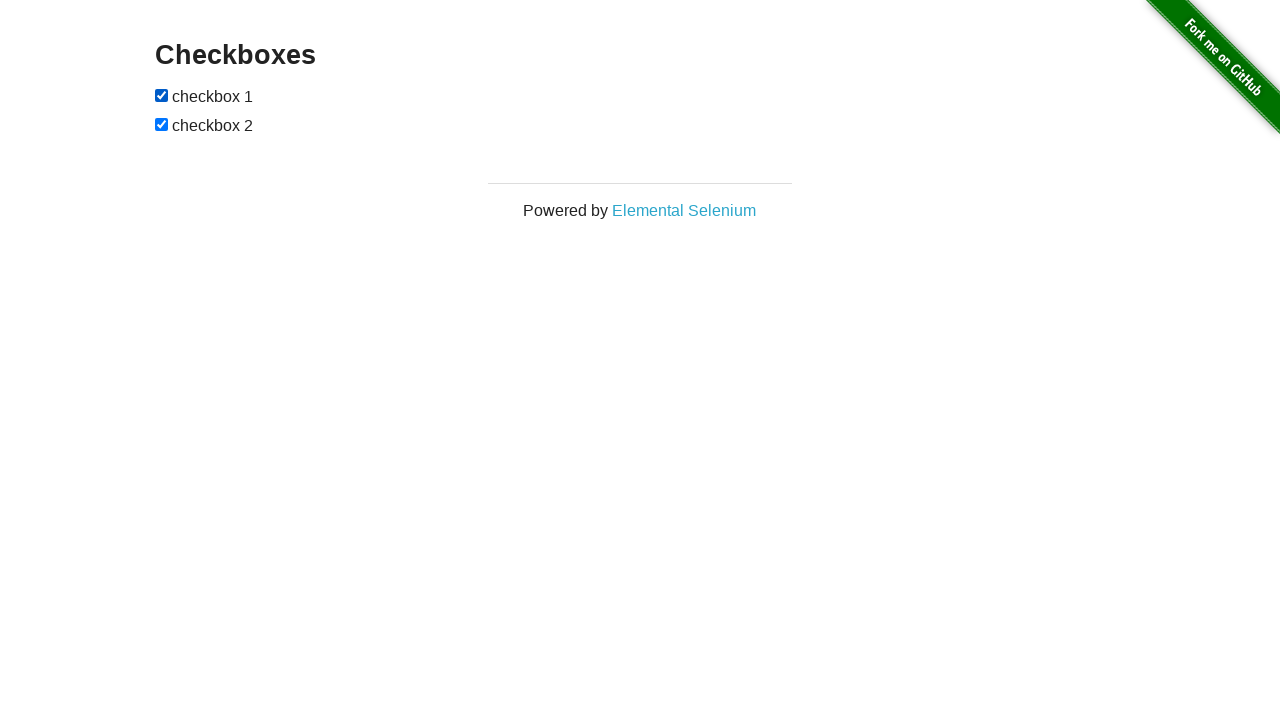

Clicked checkbox 2 to toggle it at (162, 124) on xpath=//form[@id='checkboxes']/input[2]
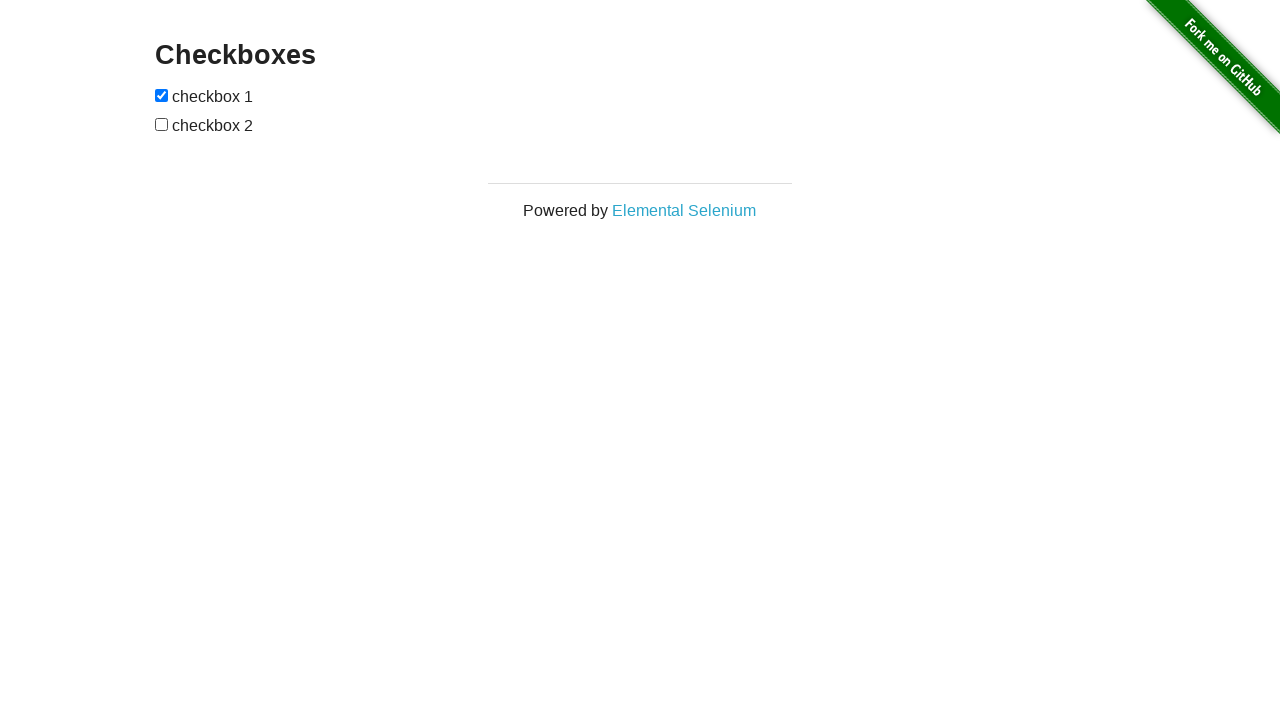

Verified checkbox 1 is now checked
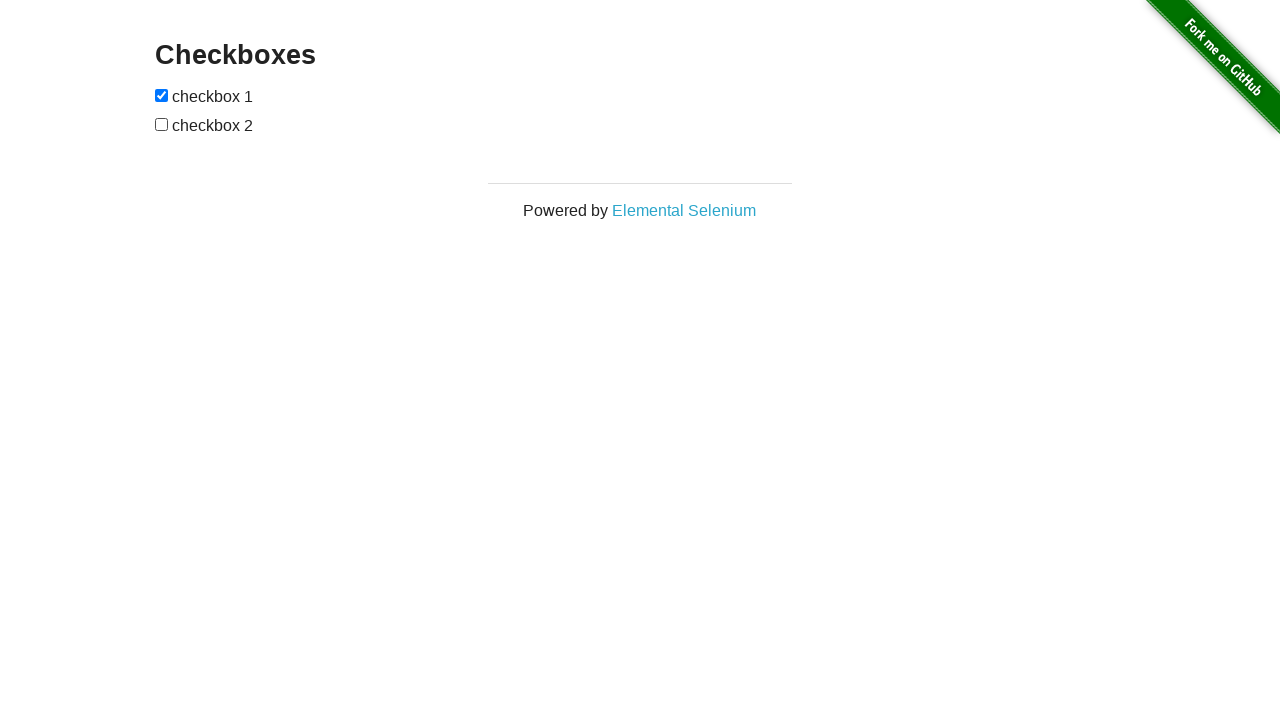

Verified checkbox 2 is now unchecked
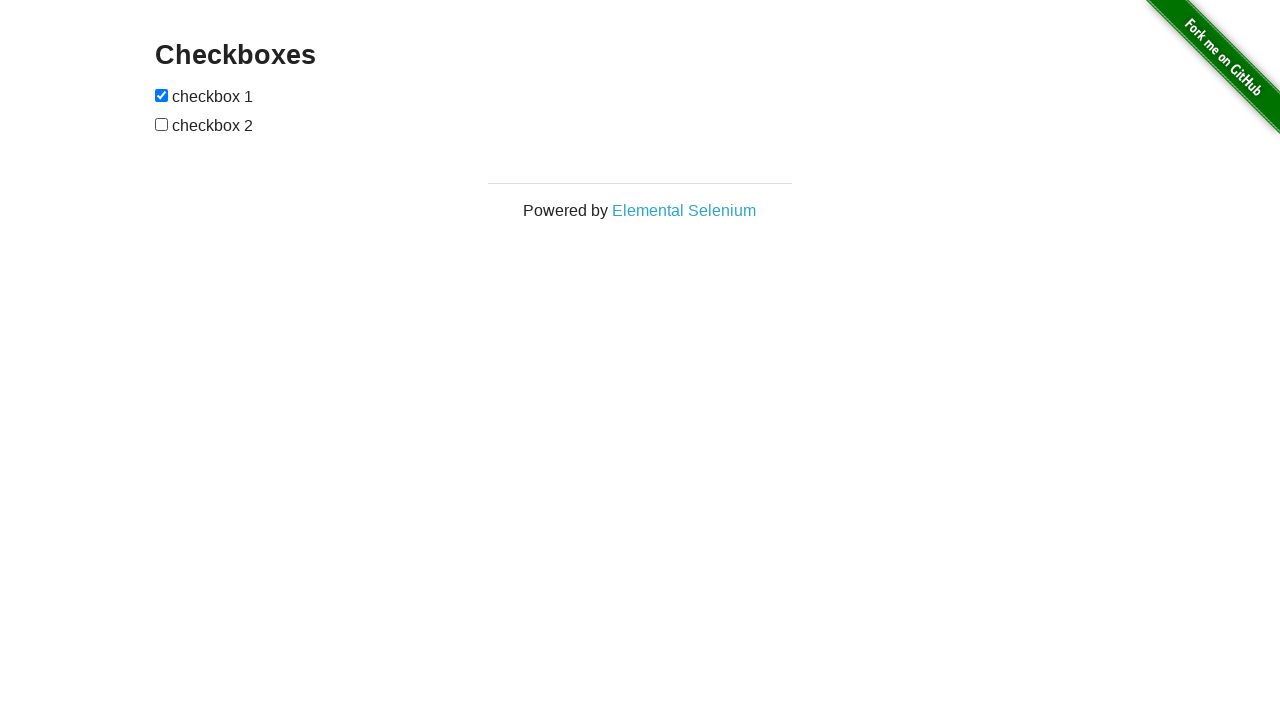

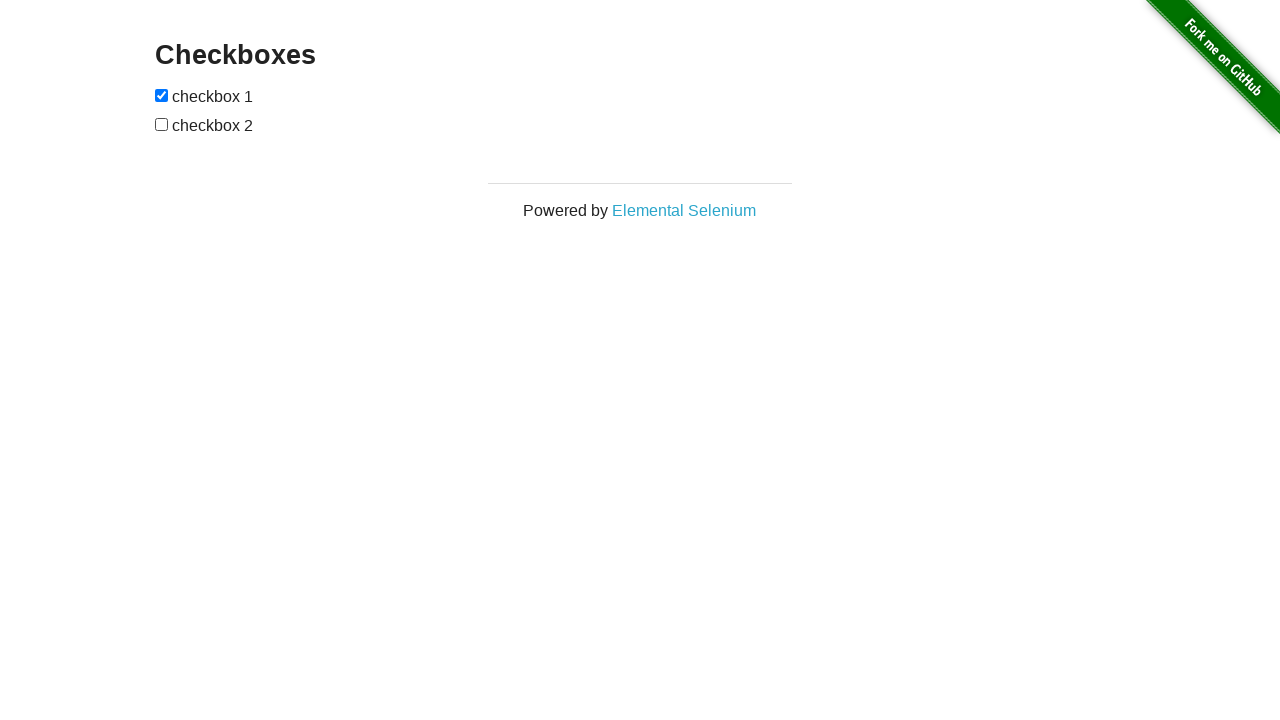